Tests simple hover functionality by scrolling to a mouse hover button, hovering over it to reveal a submenu, and clicking the "Top" option

Starting URL: https://rahulshettyacademy.com/AutomationPractice/

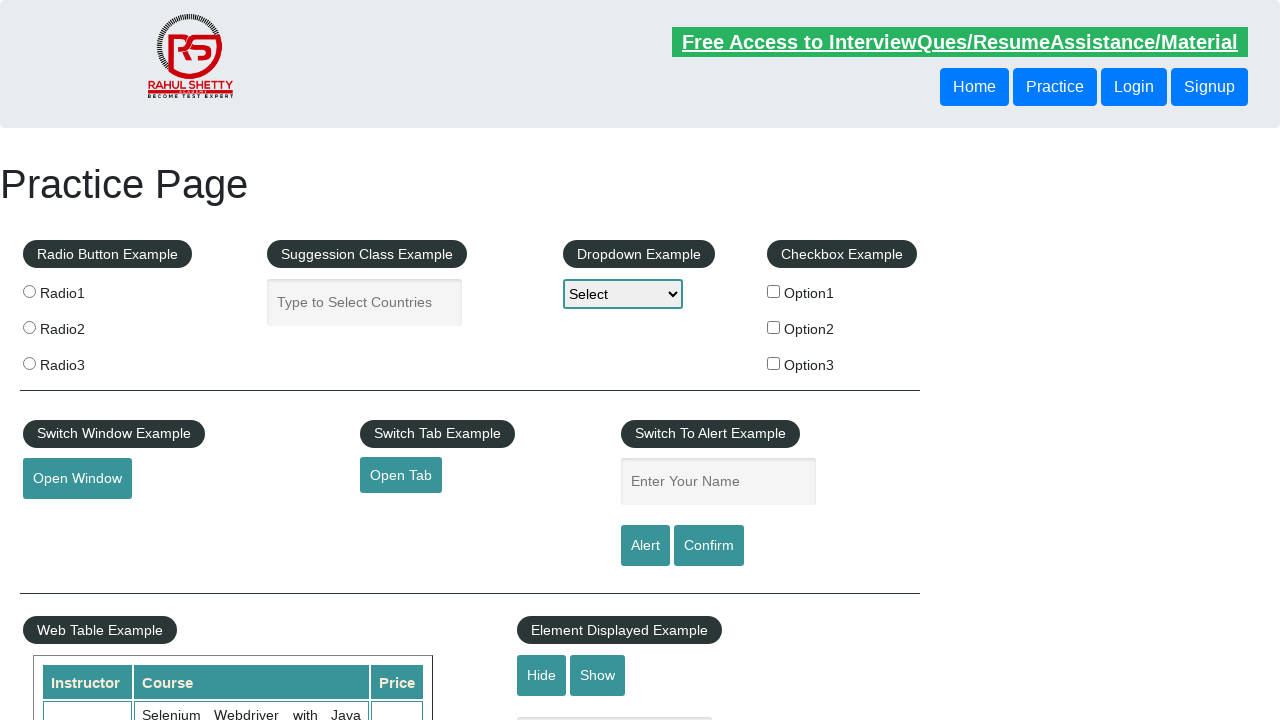

Scrolled to mouse hover button
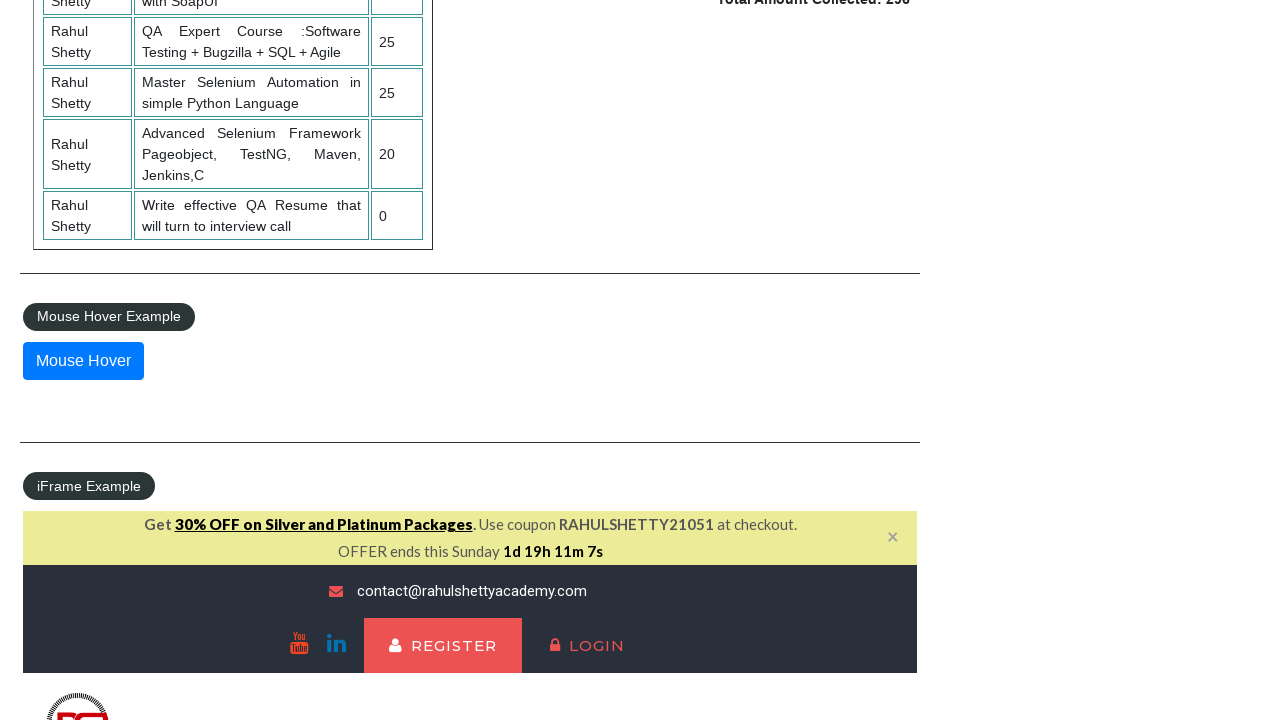

Hovered over mouse hover button to reveal submenu at (83, 361) on #mousehover
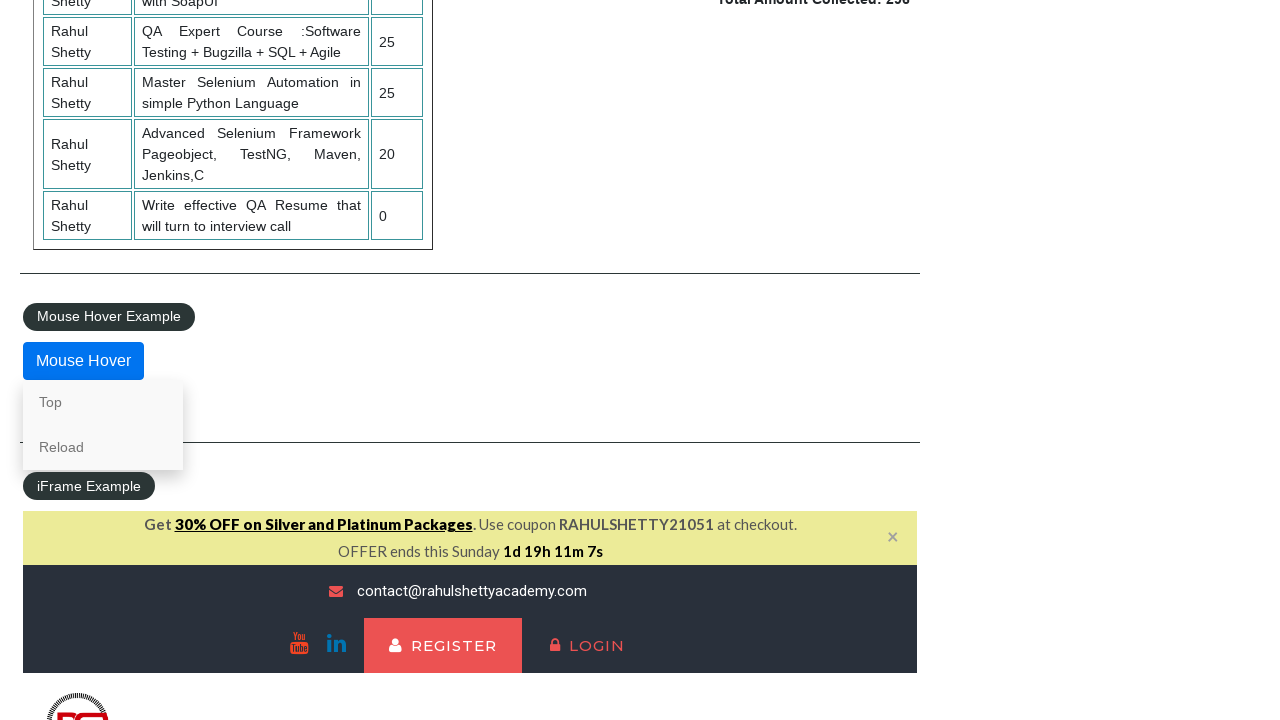

Hovered over 'Top' submenu option at (103, 402) on a >> internal:has-text="Top"i
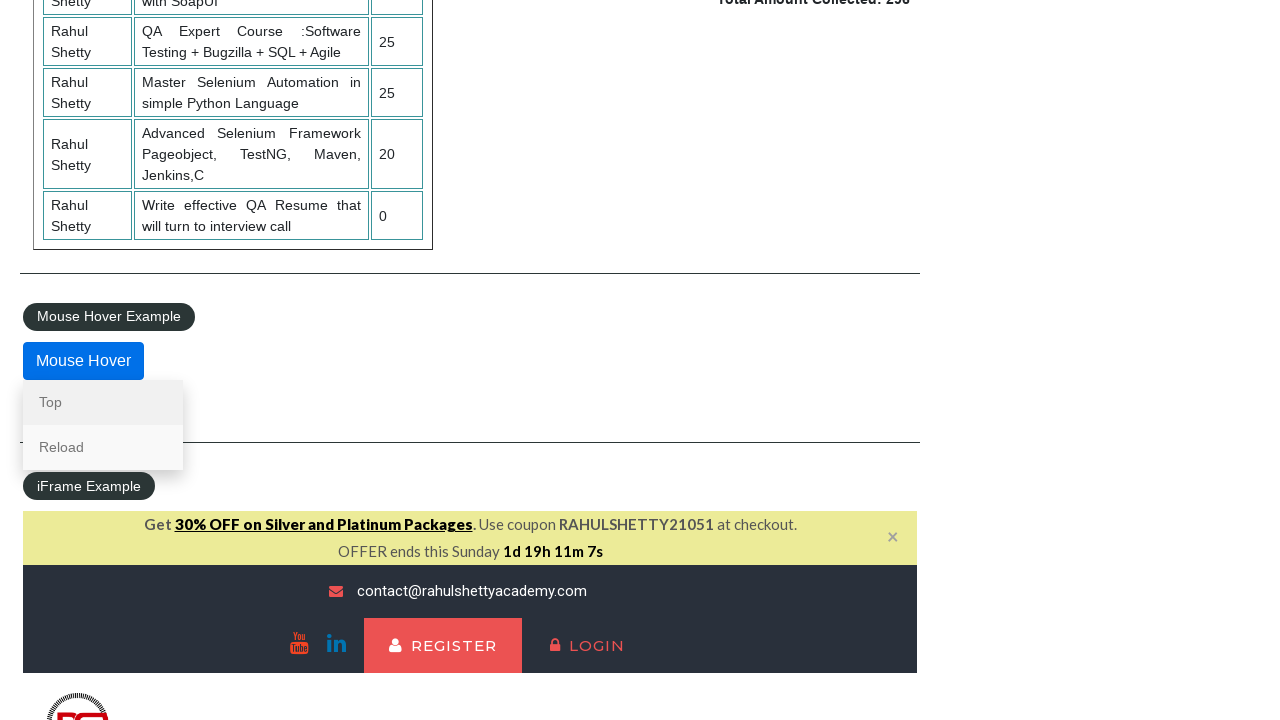

Clicked 'Top' submenu option at (103, 402) on a >> internal:has-text="Top"i
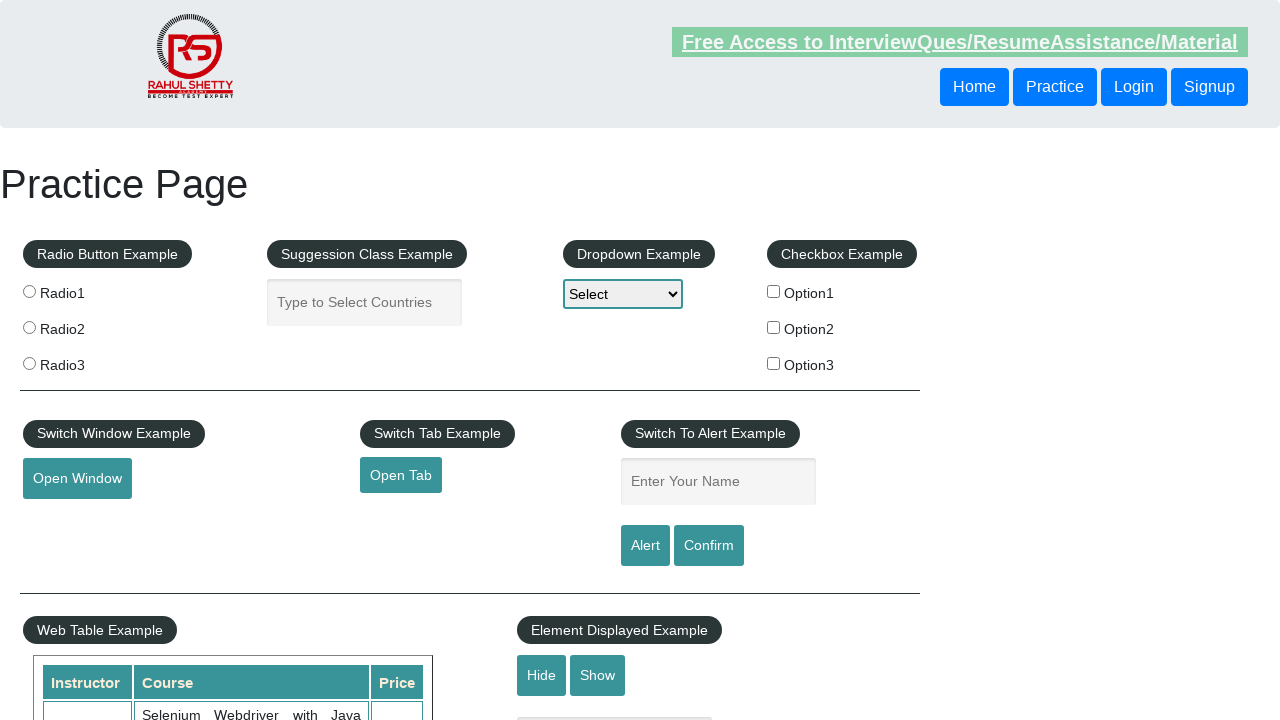

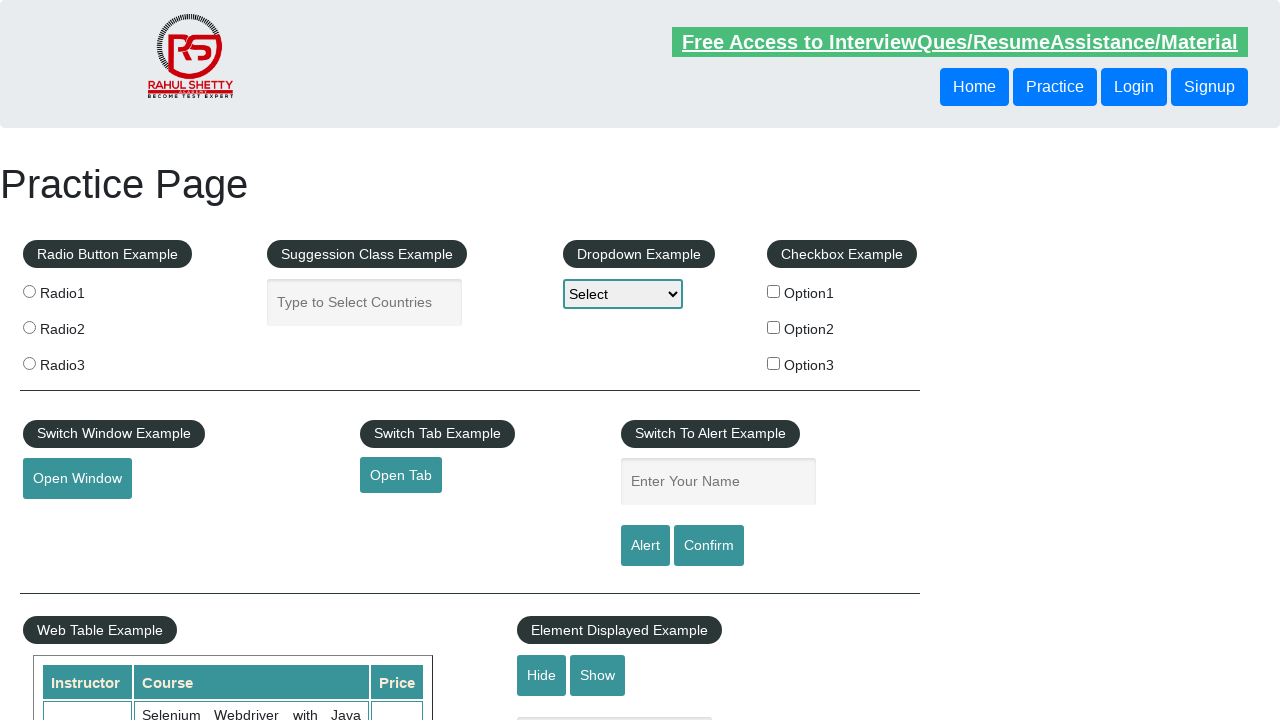